Navigates to the Tocantins state official gazette website and clicks on the official gazette element to view/access the latest edition.

Starting URL: https://diariooficial.to.gov.br/

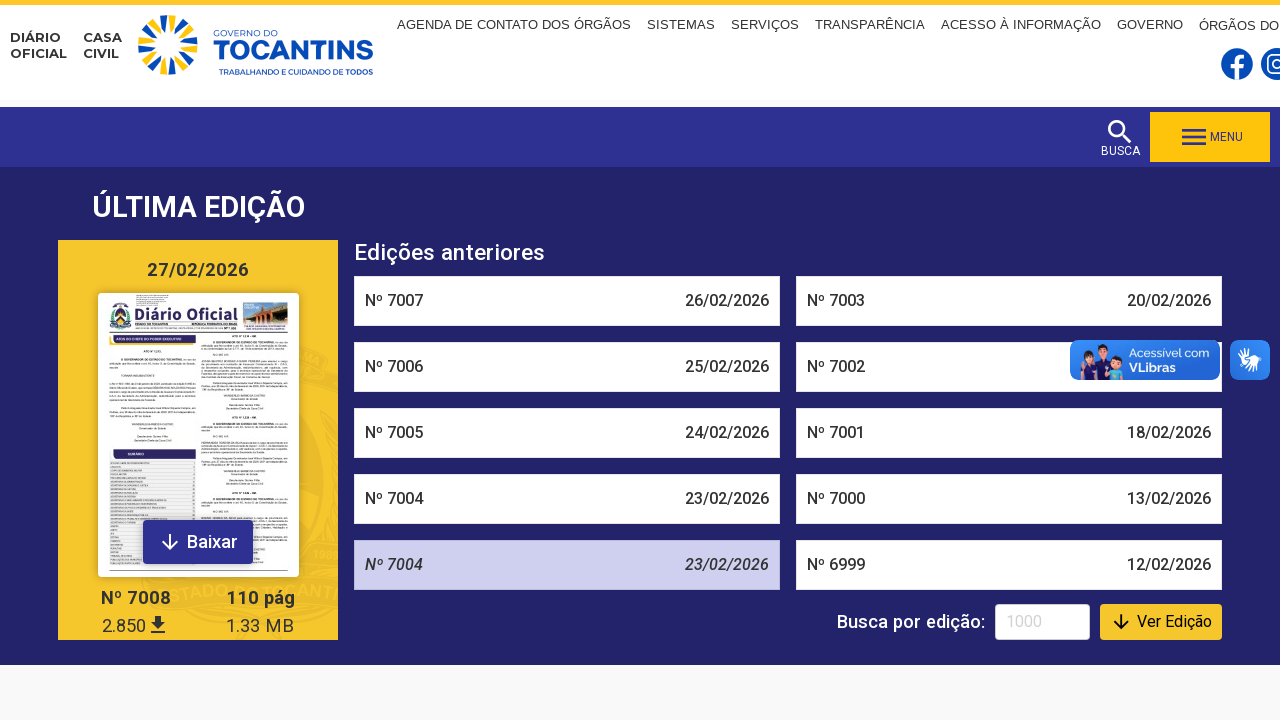

Waited for official gazette element to be visible
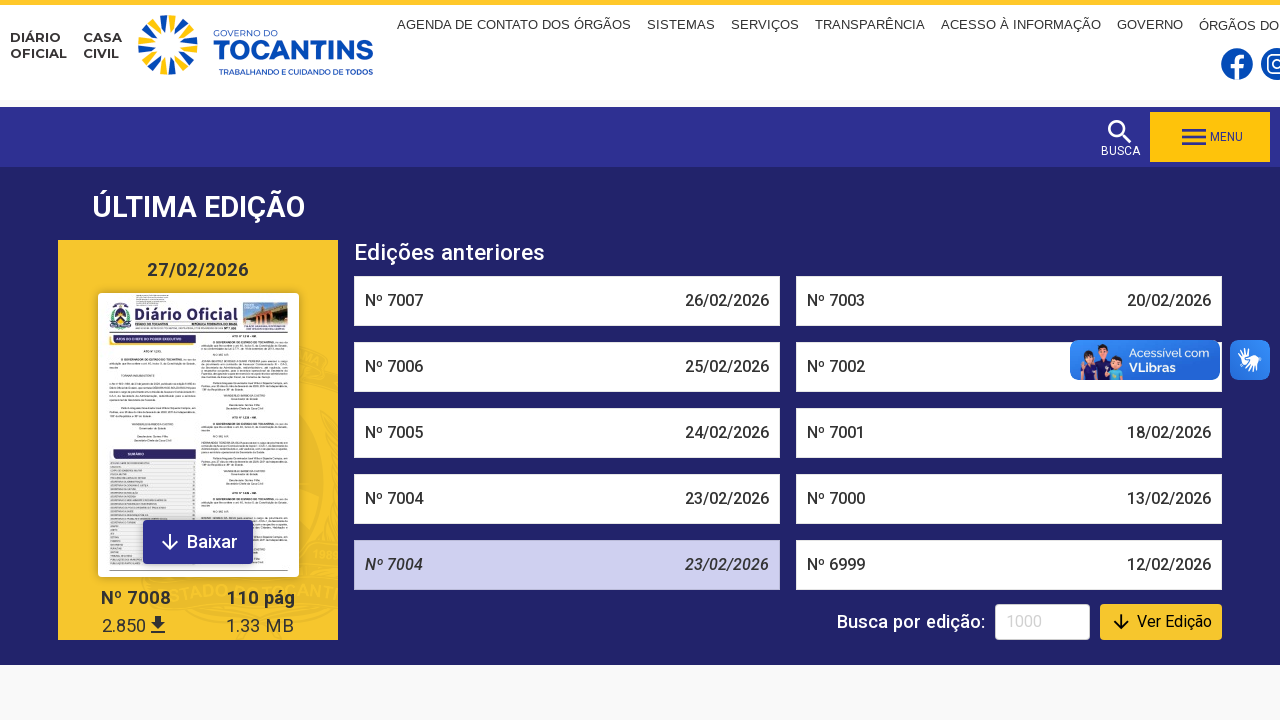

Clicked on the official gazette element at (198, 440) on .diariooficial
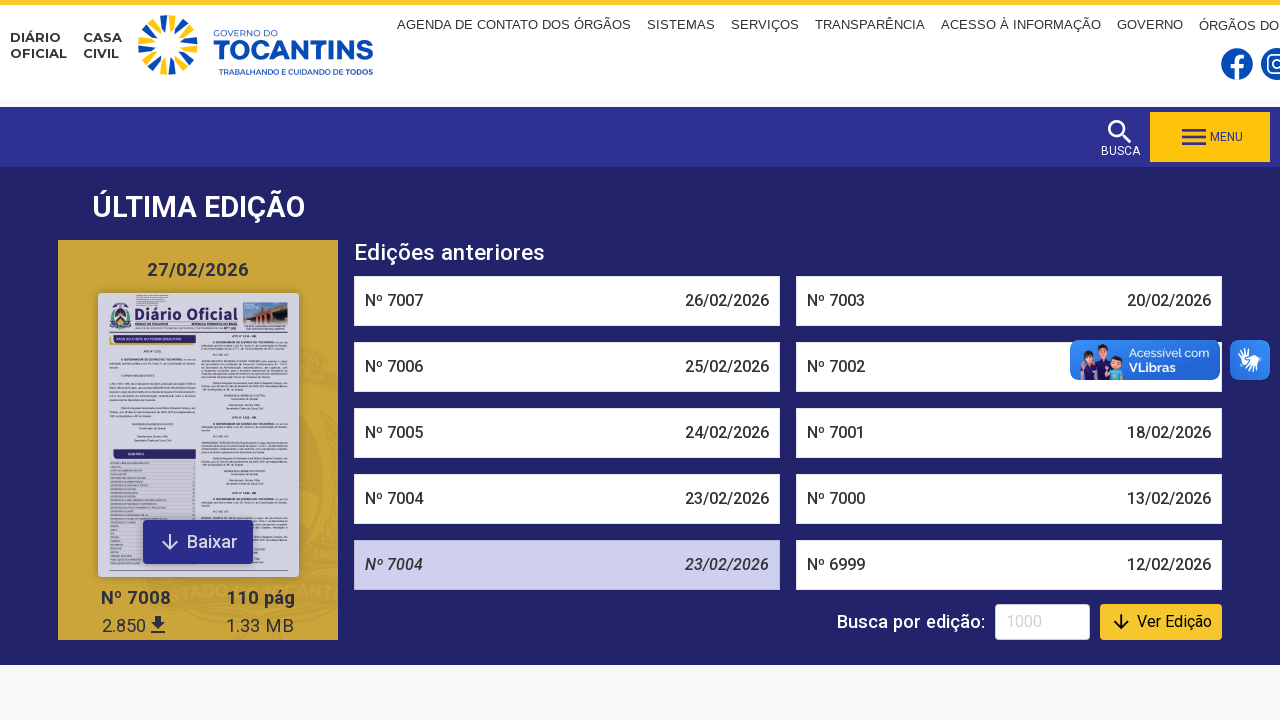

Waited for page to load and network to be idle
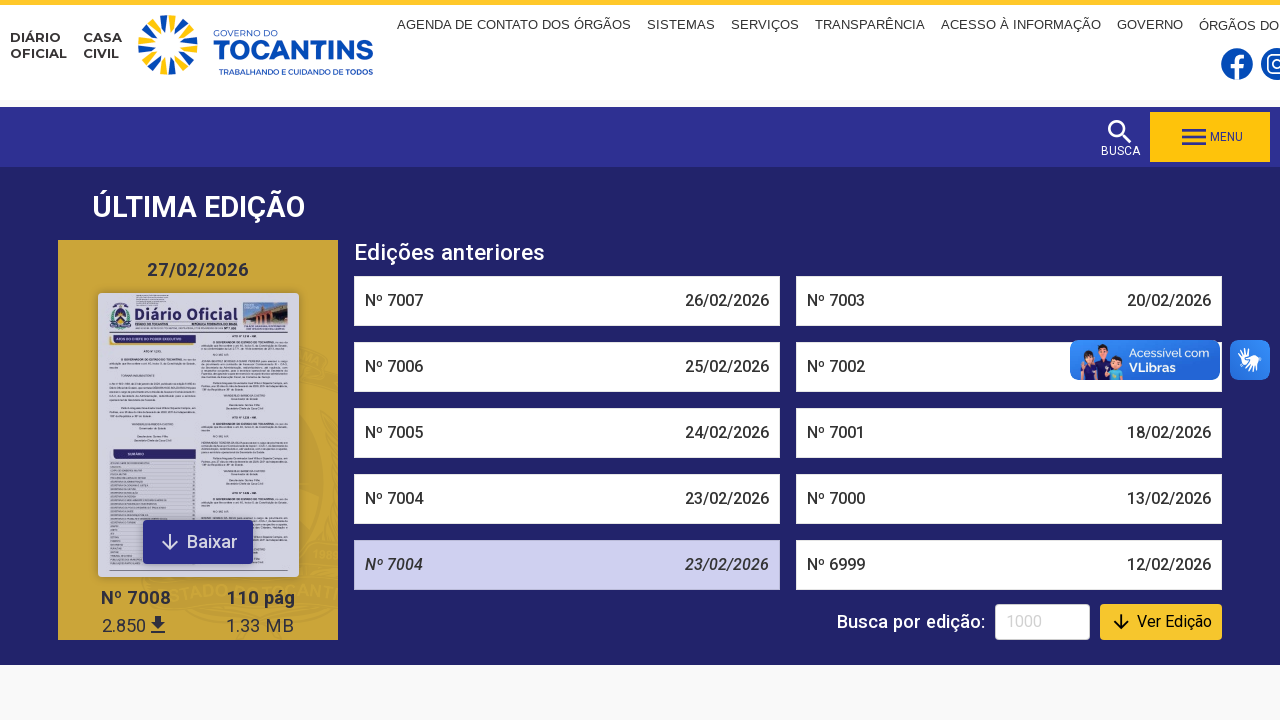

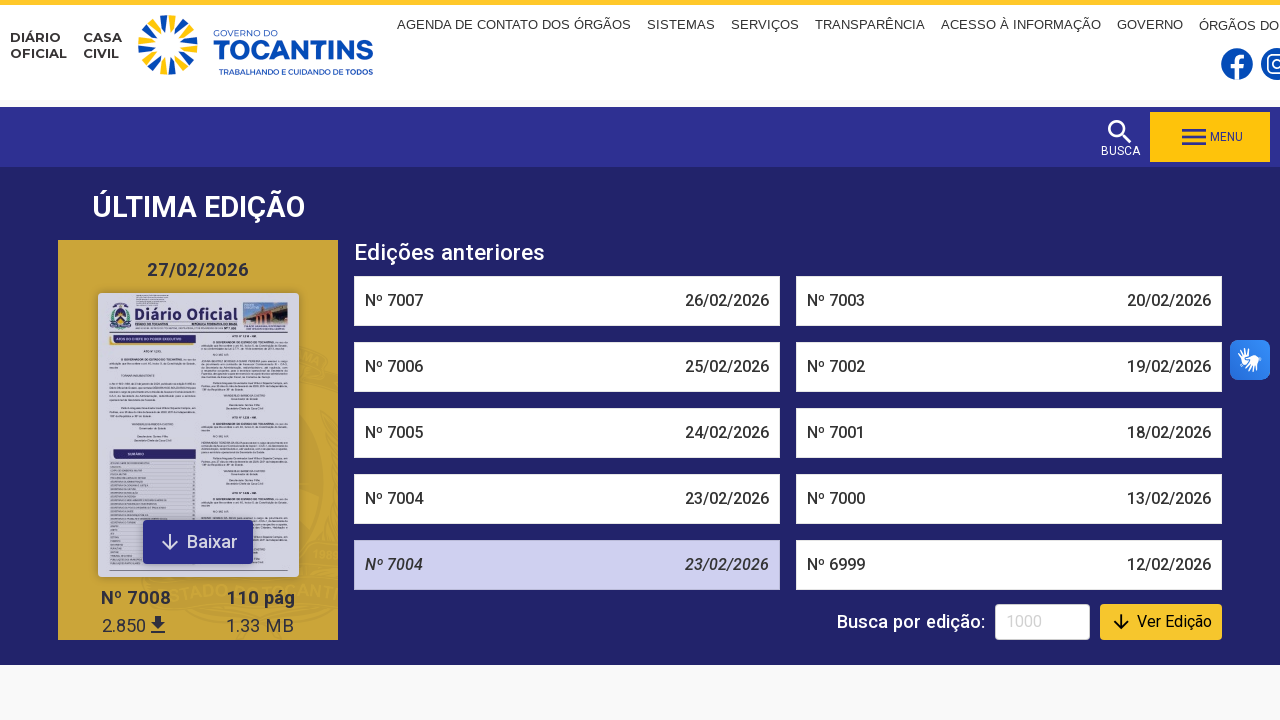